Demonstrates drag-and-drop by offset action by dragging an element to a specific coordinate offset

Starting URL: https://crossbrowsertesting.github.io/drag-and-drop

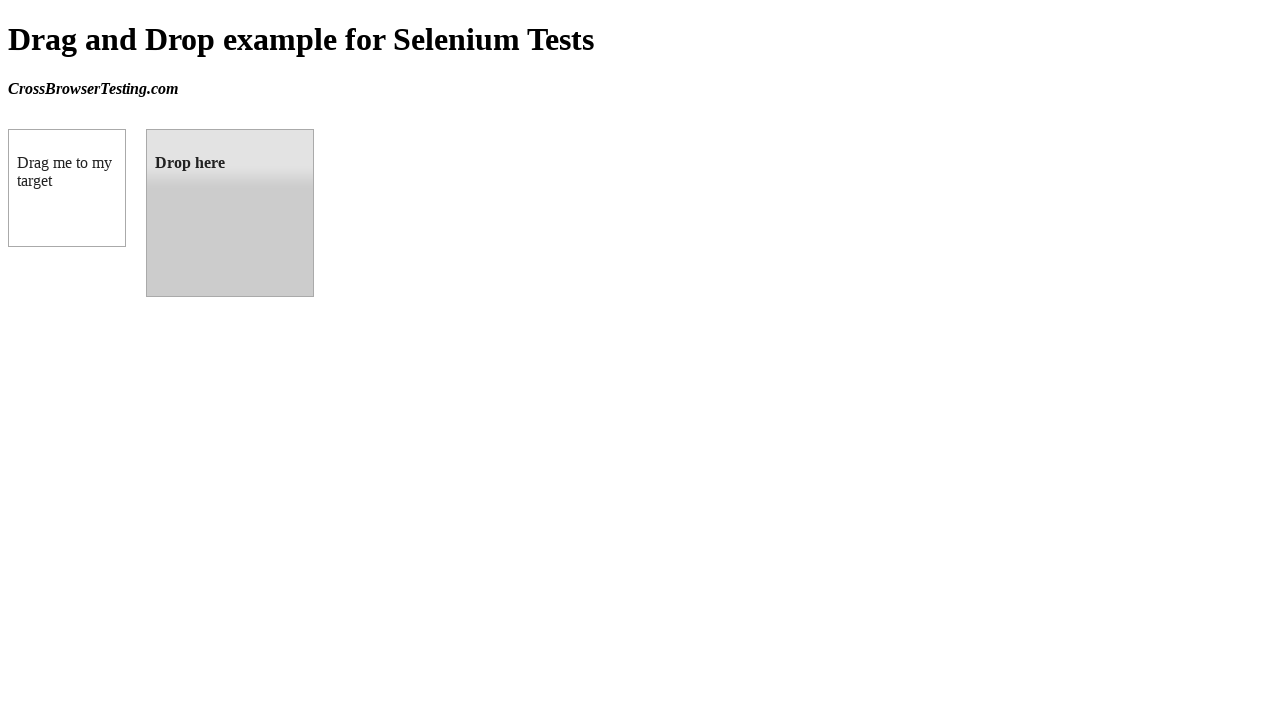

Waited for draggable element to be visible
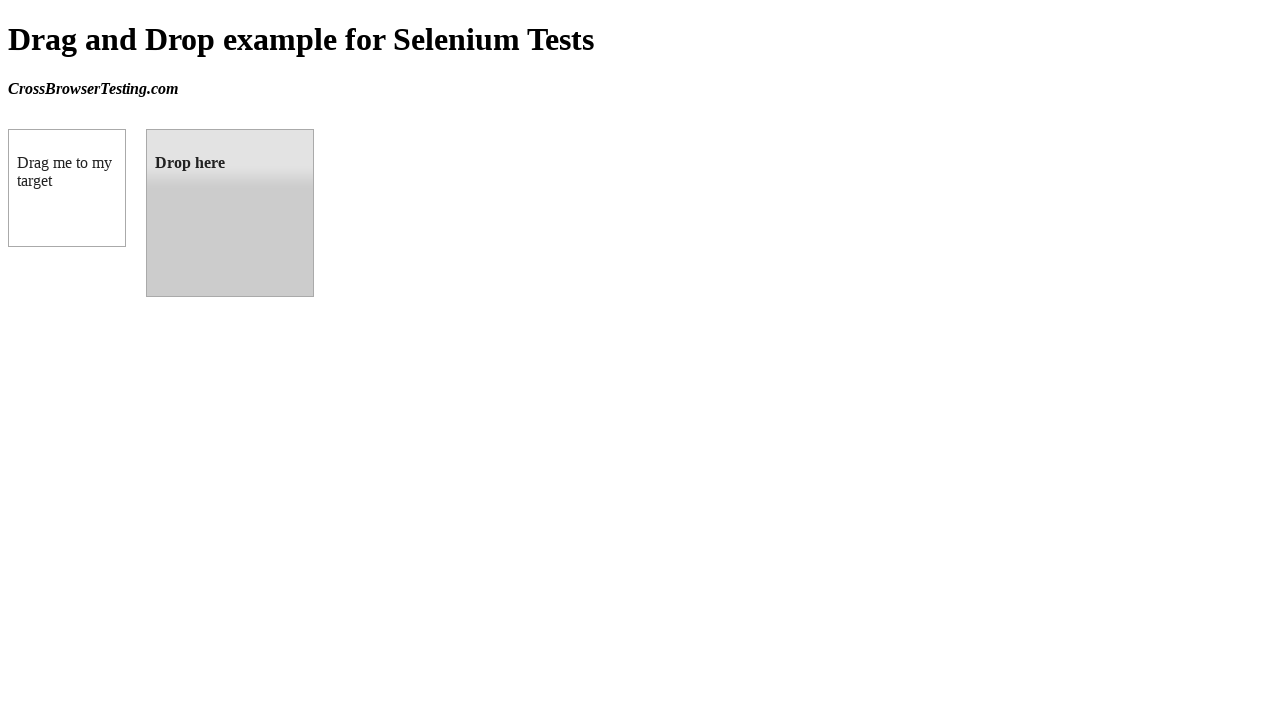

Waited for droppable element to be visible
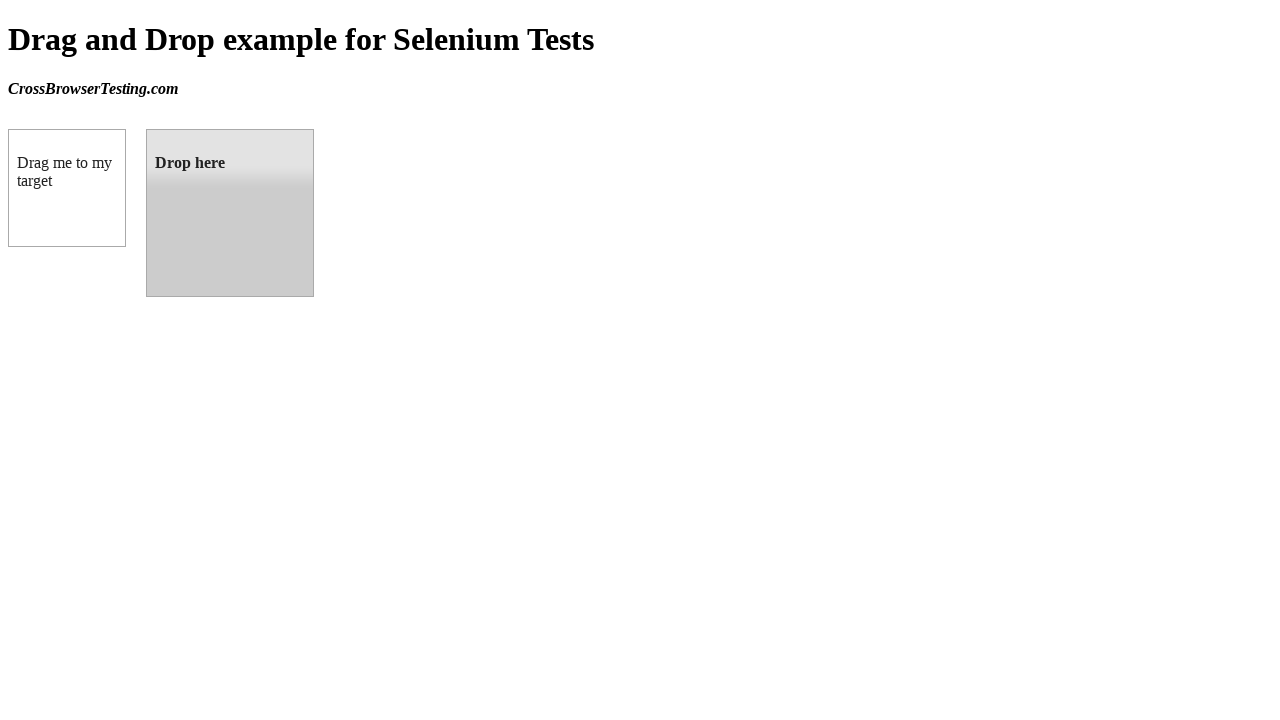

Located draggable source element
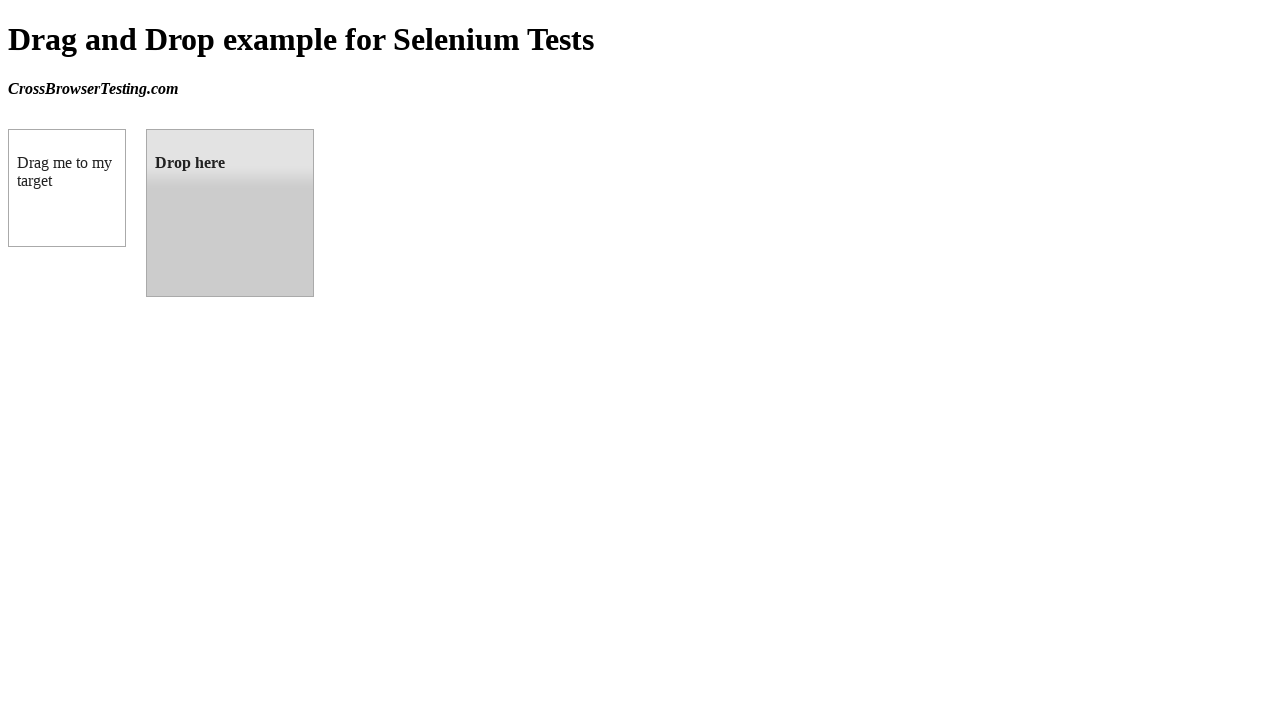

Located droppable target element
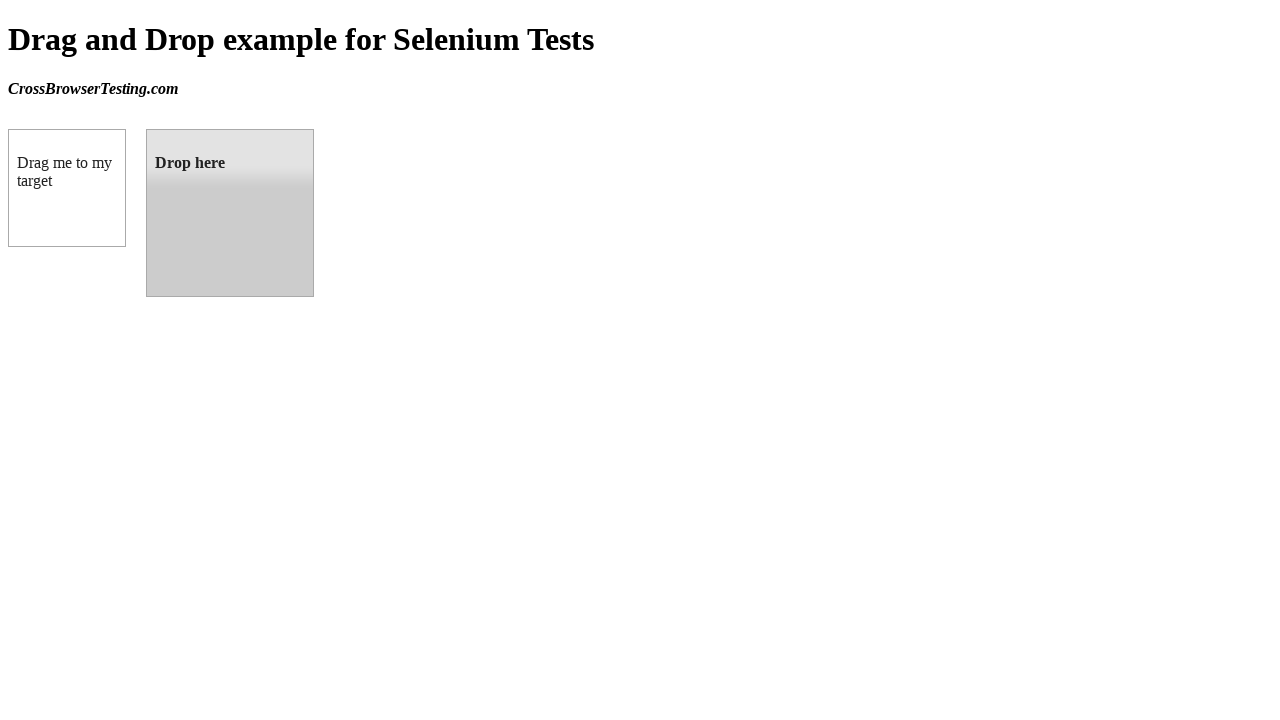

Retrieved target element bounding box coordinates
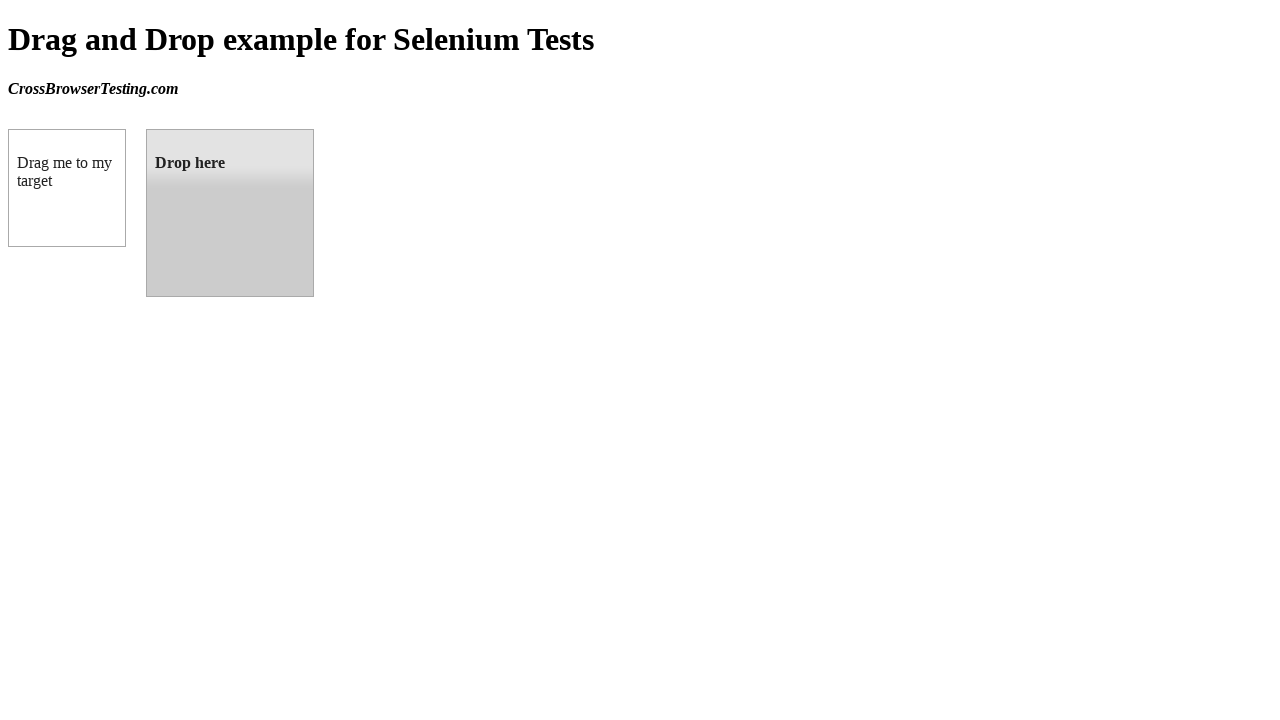

Dragged source element to center of target element using drag_to with offset at (231, 214)
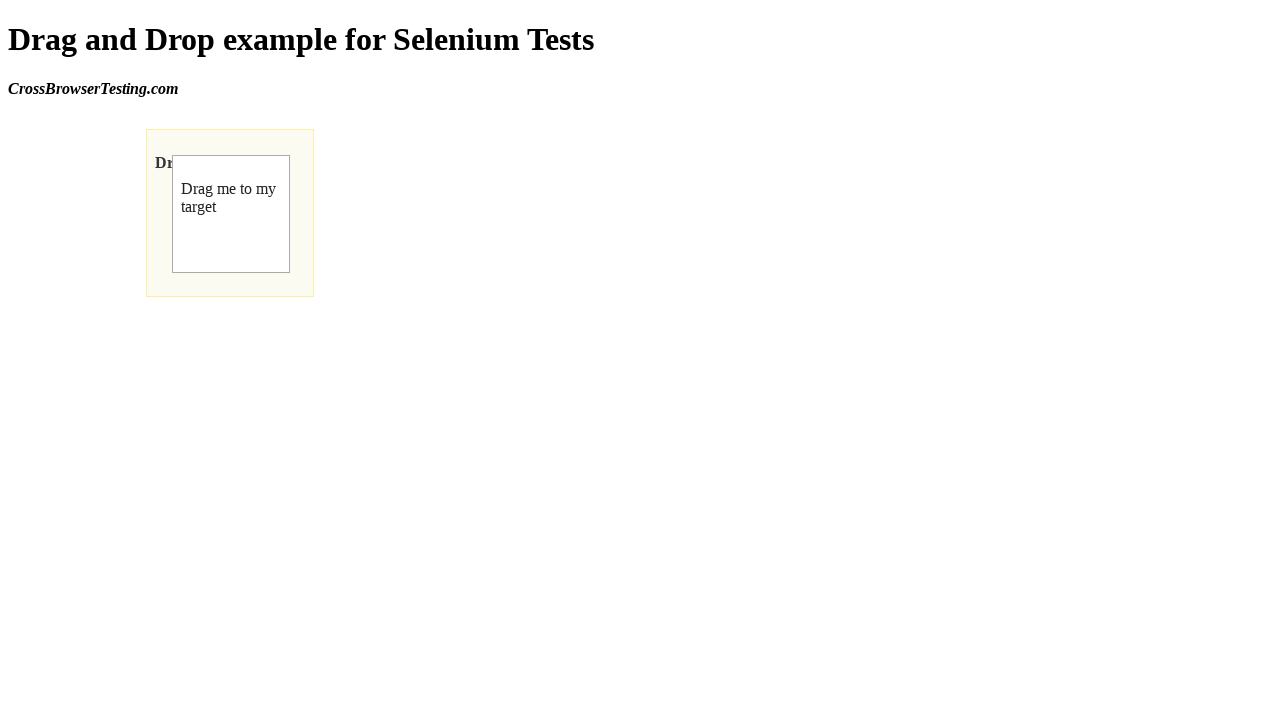

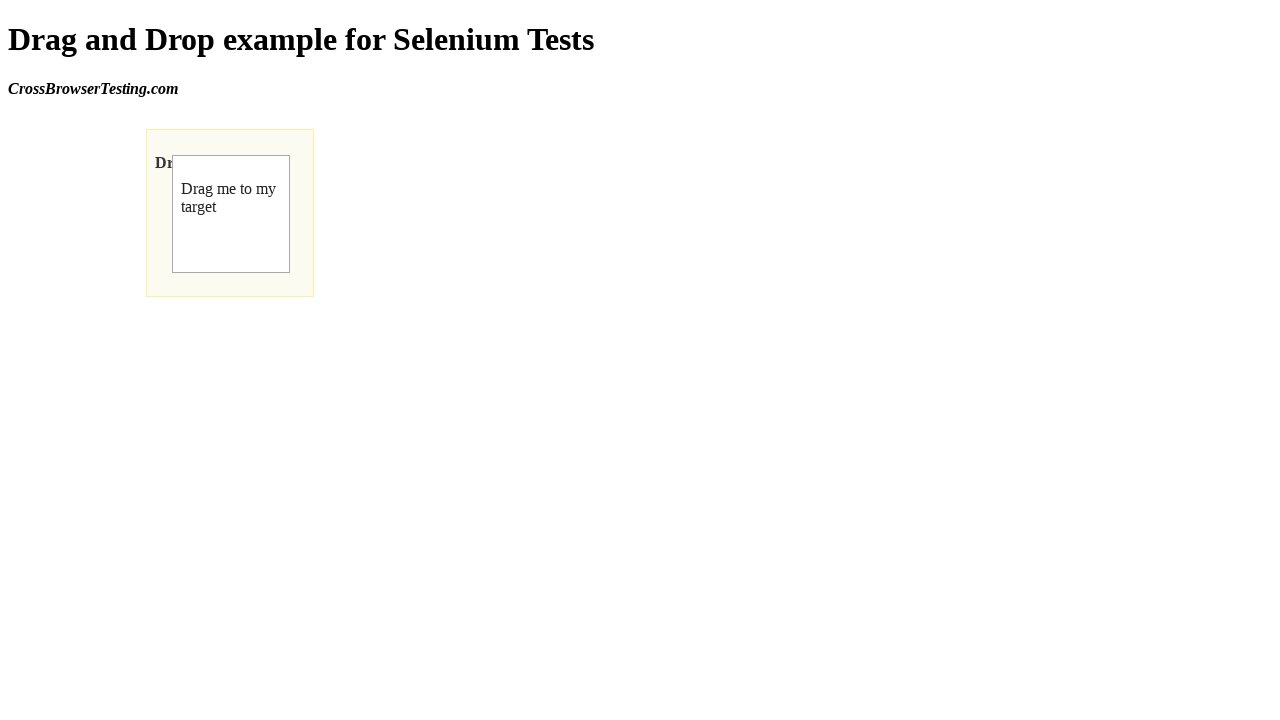